Opens the Lenskart website, maximizes the browser window, retrieves the page title, and closes the browser.

Starting URL: https://www.lenskart.com

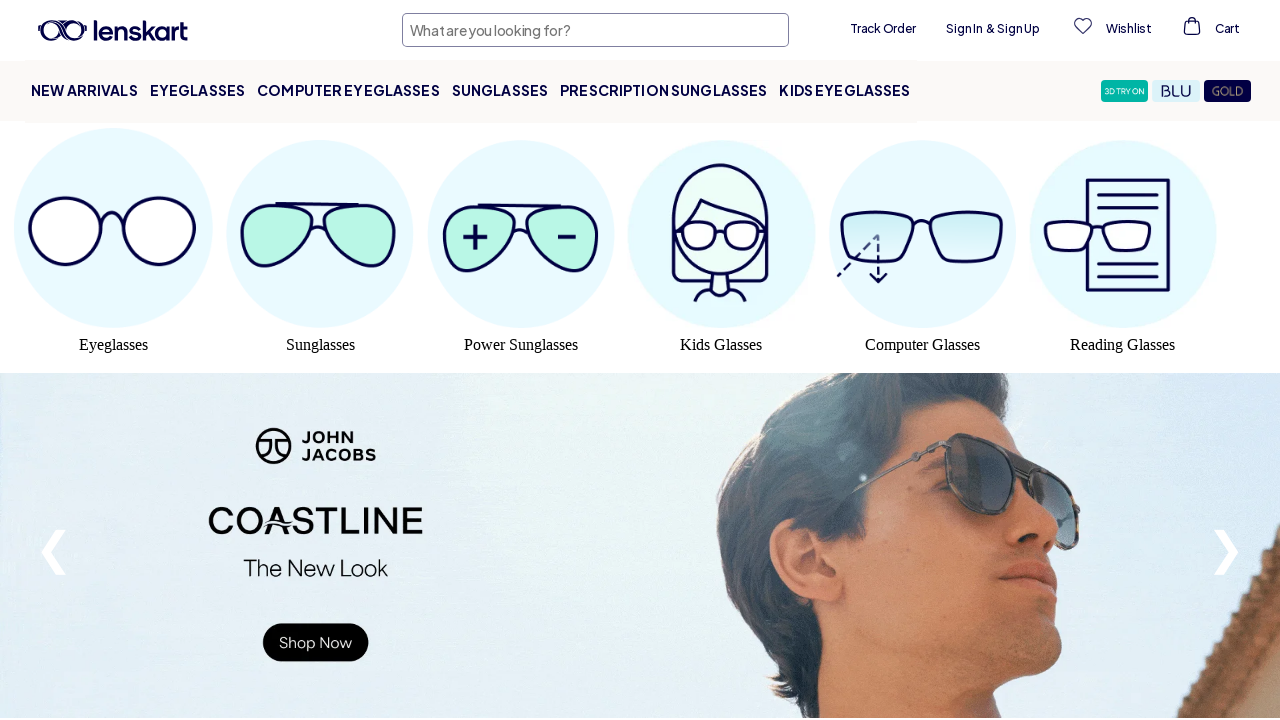

Set browser viewport to 1920x1080 (maximized)
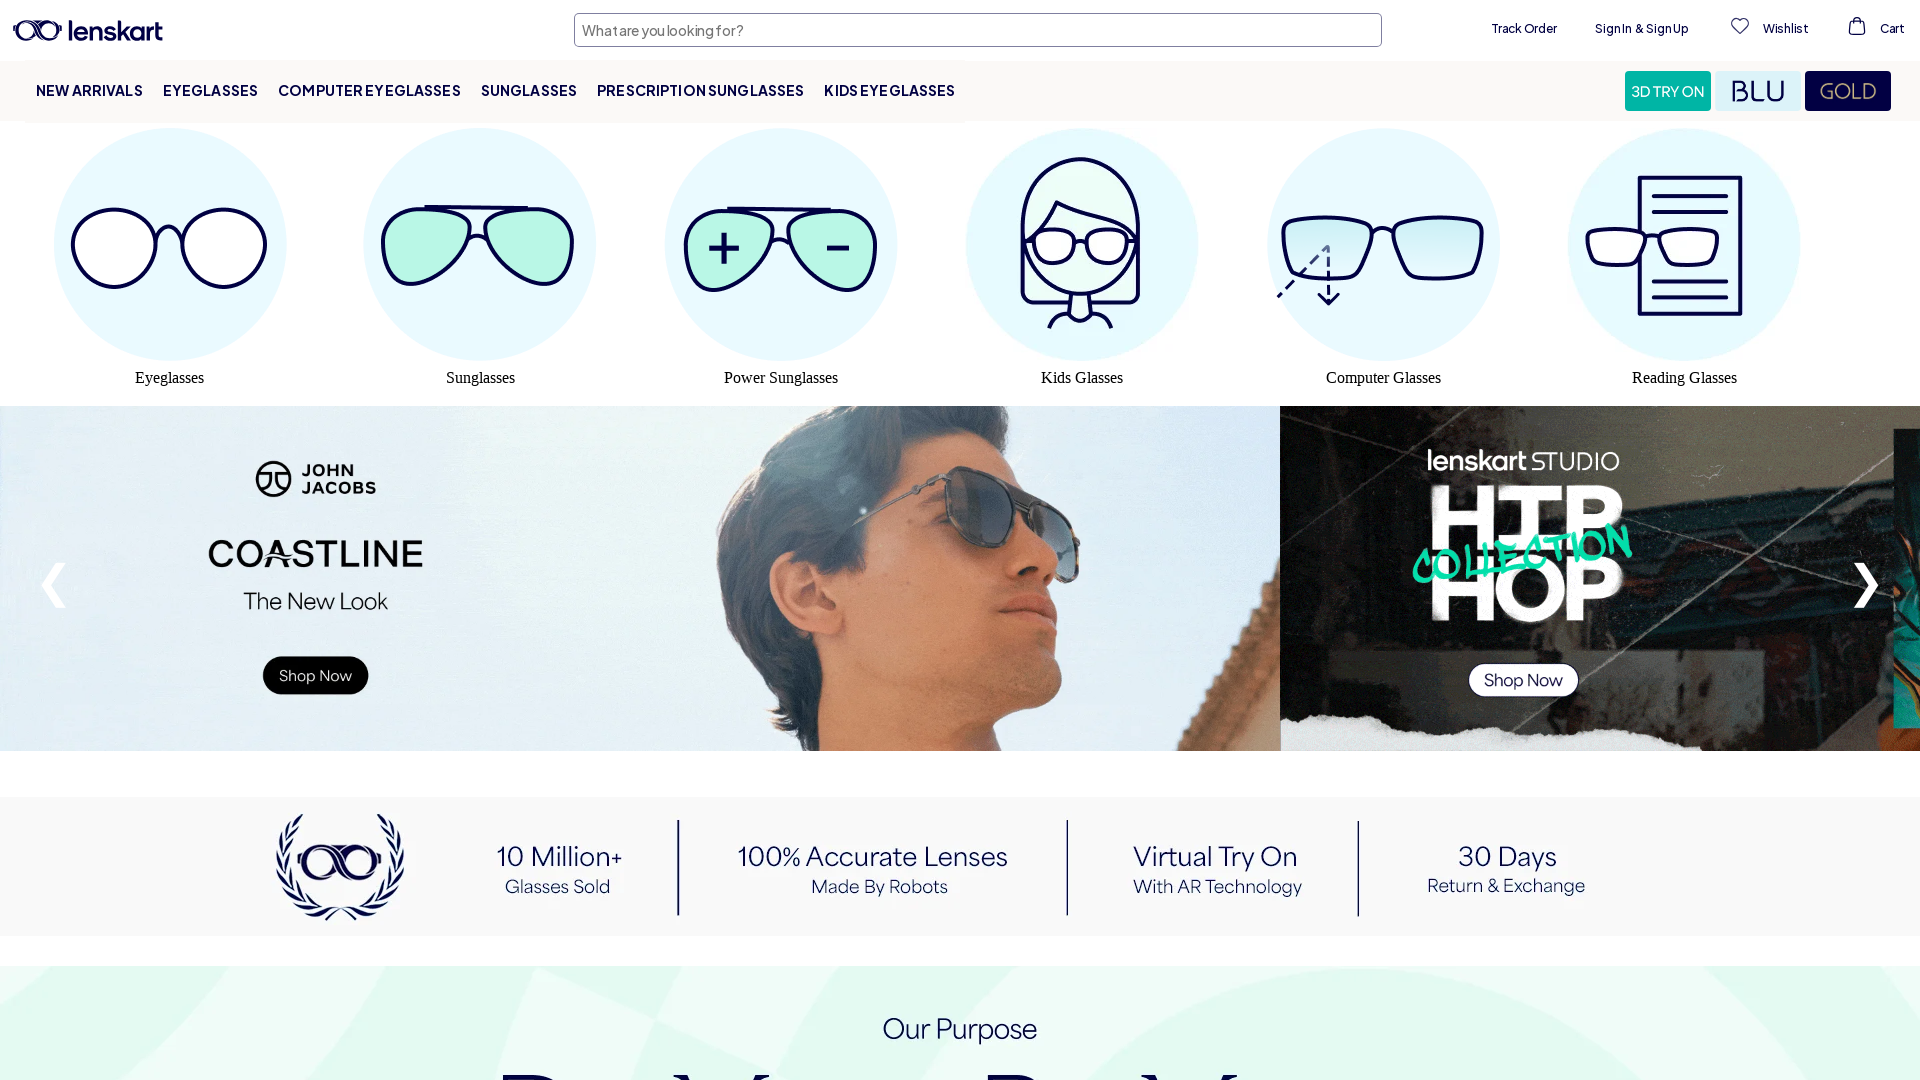

Retrieved page title: Lenskart - Glasses, Sunglasses, Contact Lens, Frames Online
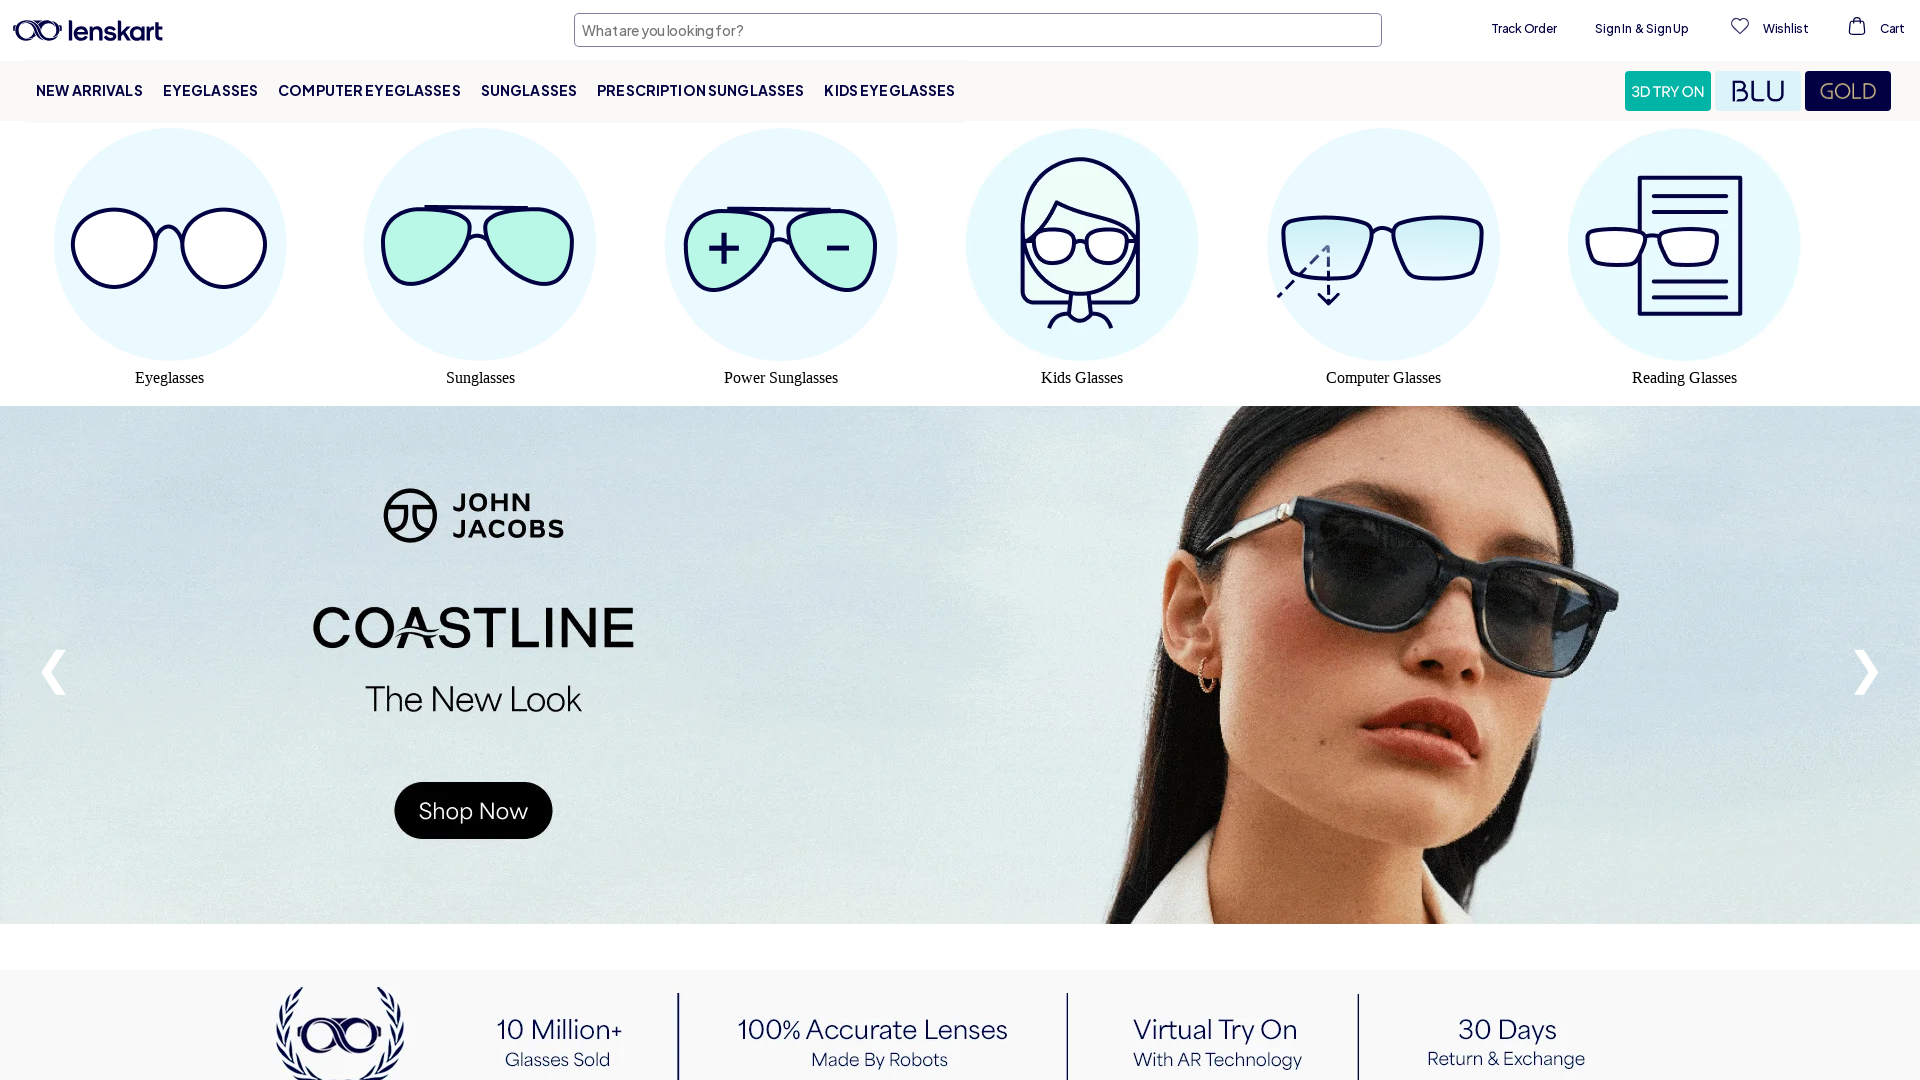

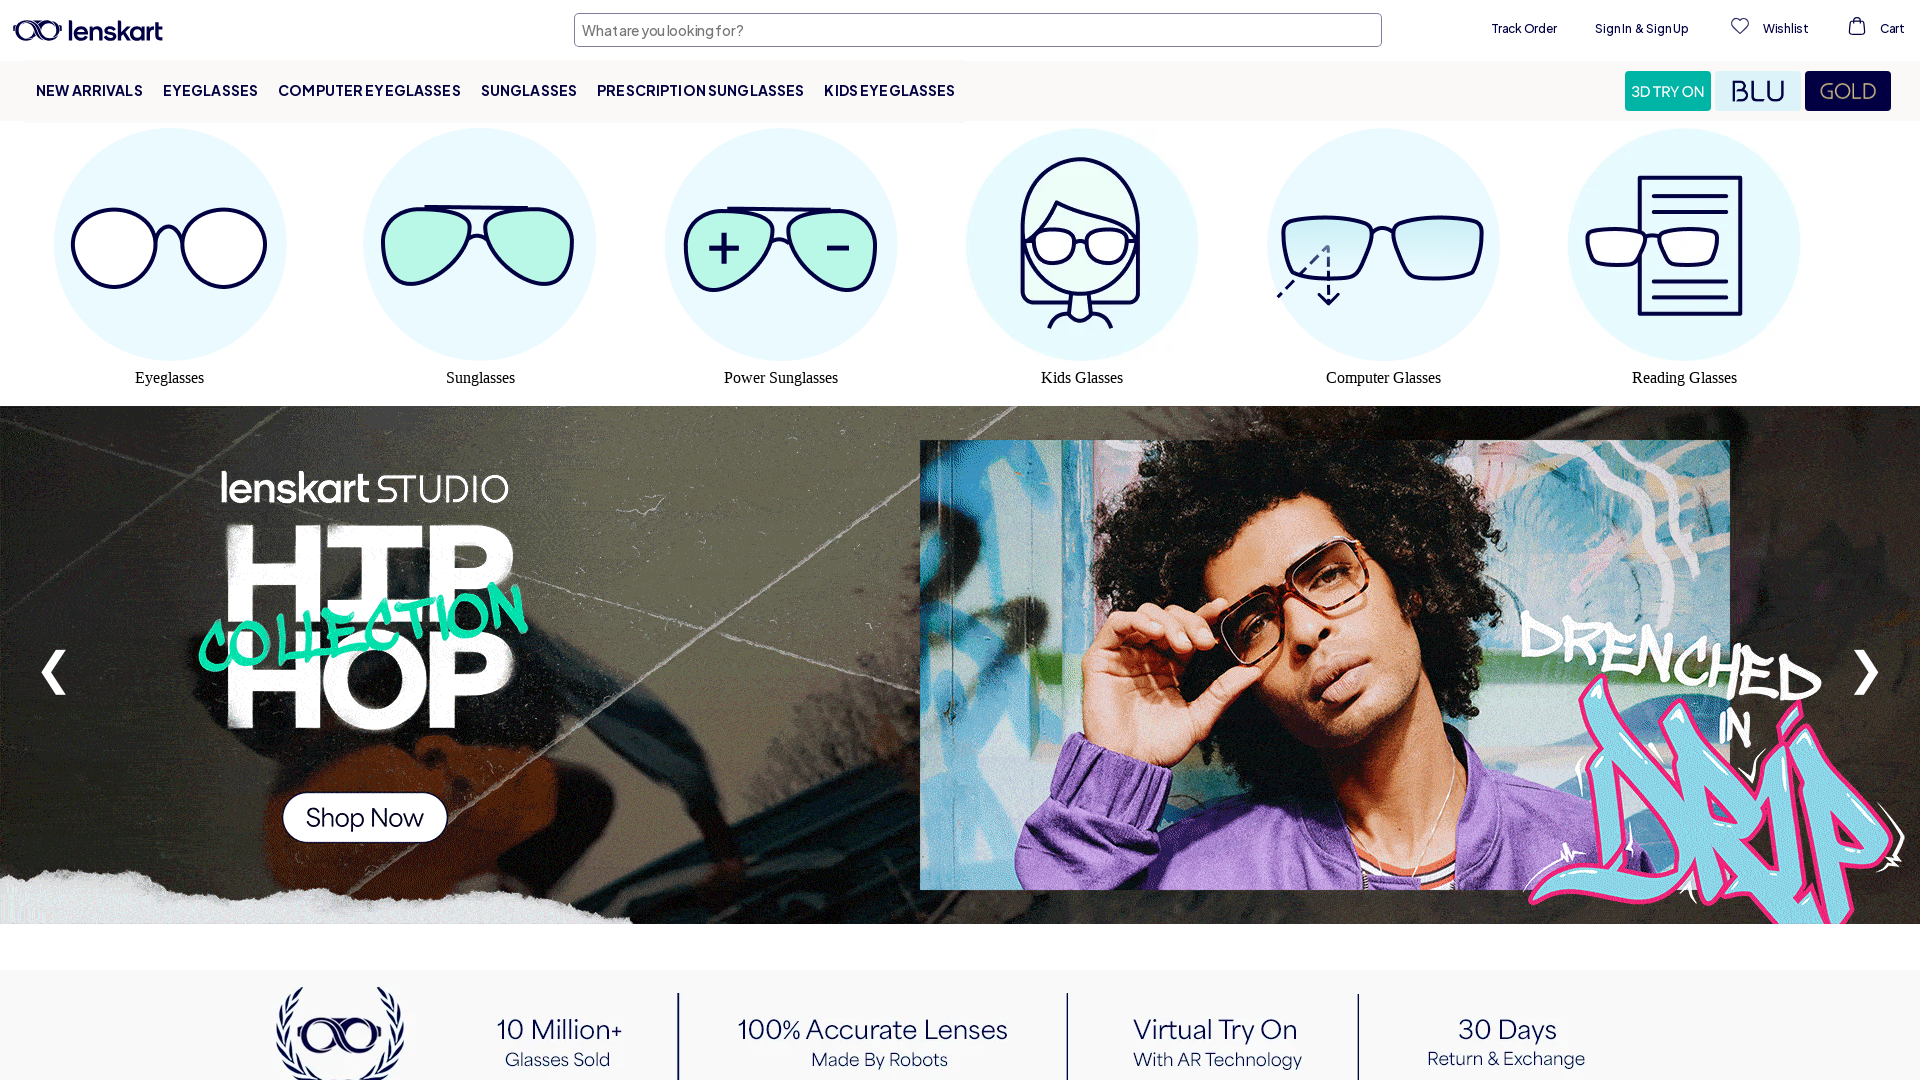